Fills the address input field with an address

Starting URL: https://only-testing-blog.blogspot.com/

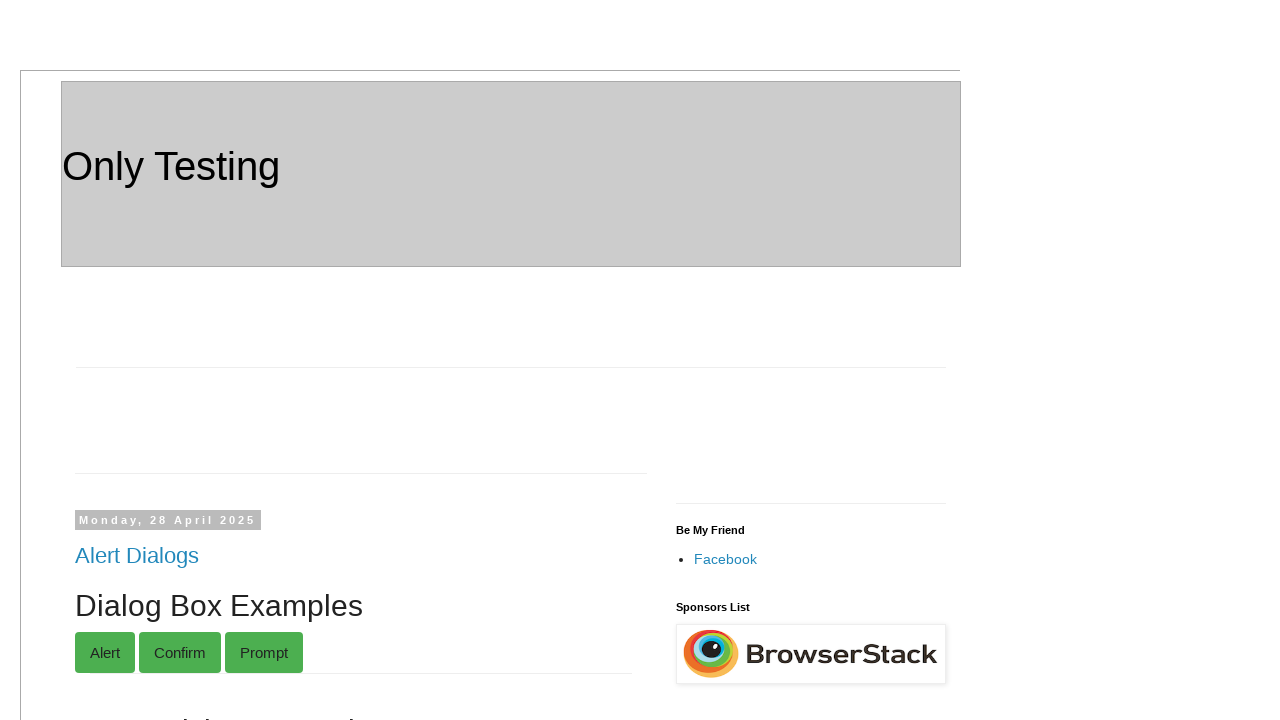

Filled address input field with 'Laxmi vatika Defence Enclave Near T.v Tower Lal Fatak Badaun Road Baerilly' on input#yaddress
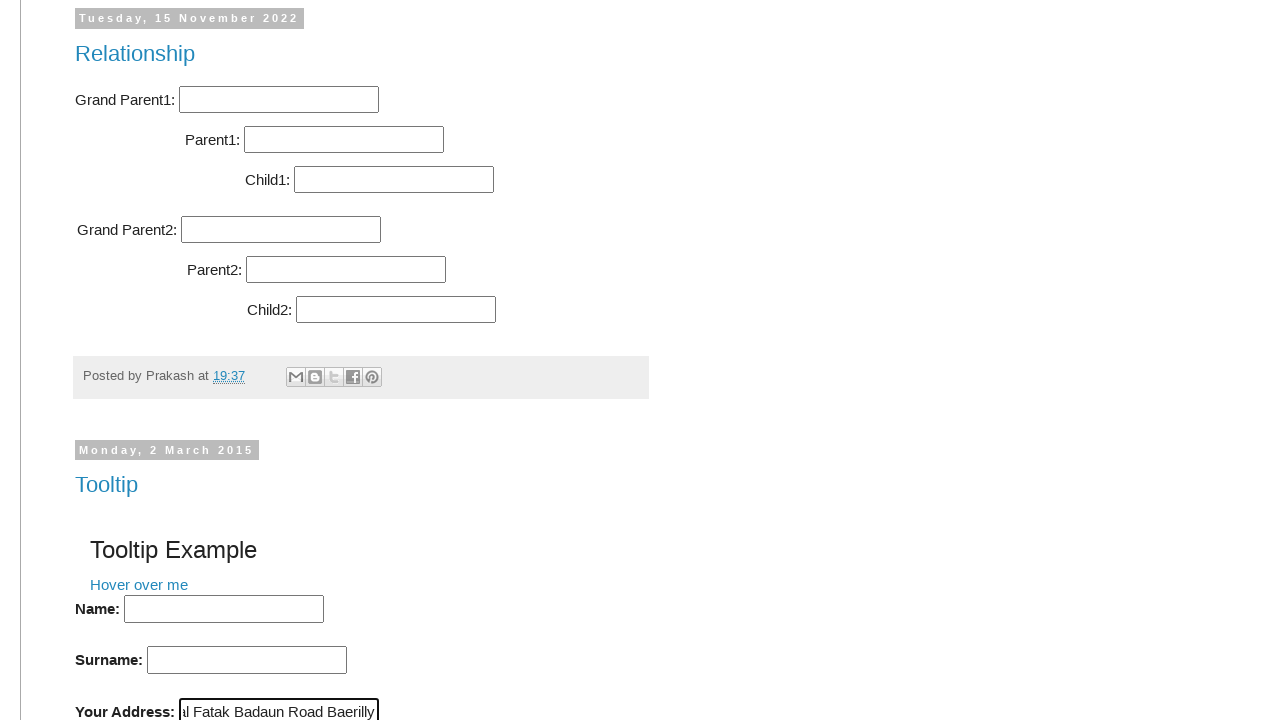

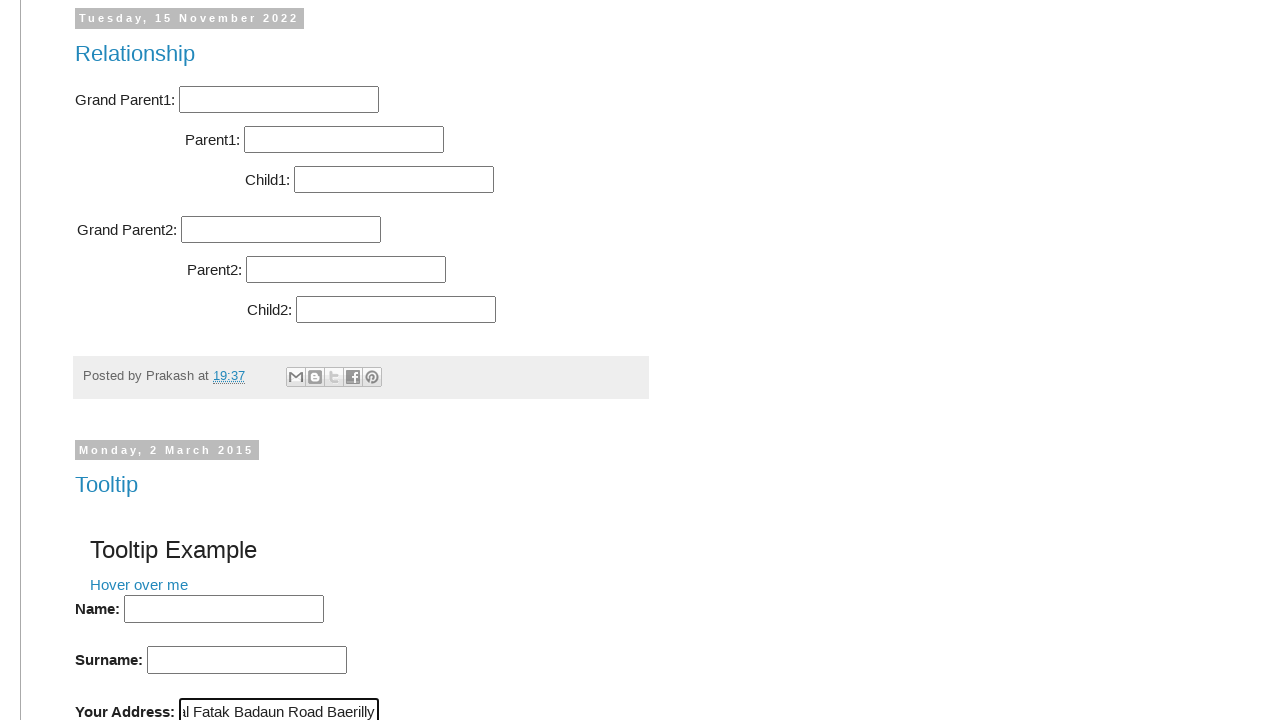